Navigates to the Text Box page and verifies that the input field with "Full Name" placeholder is visible.

Starting URL: https://demoqa.com/elements

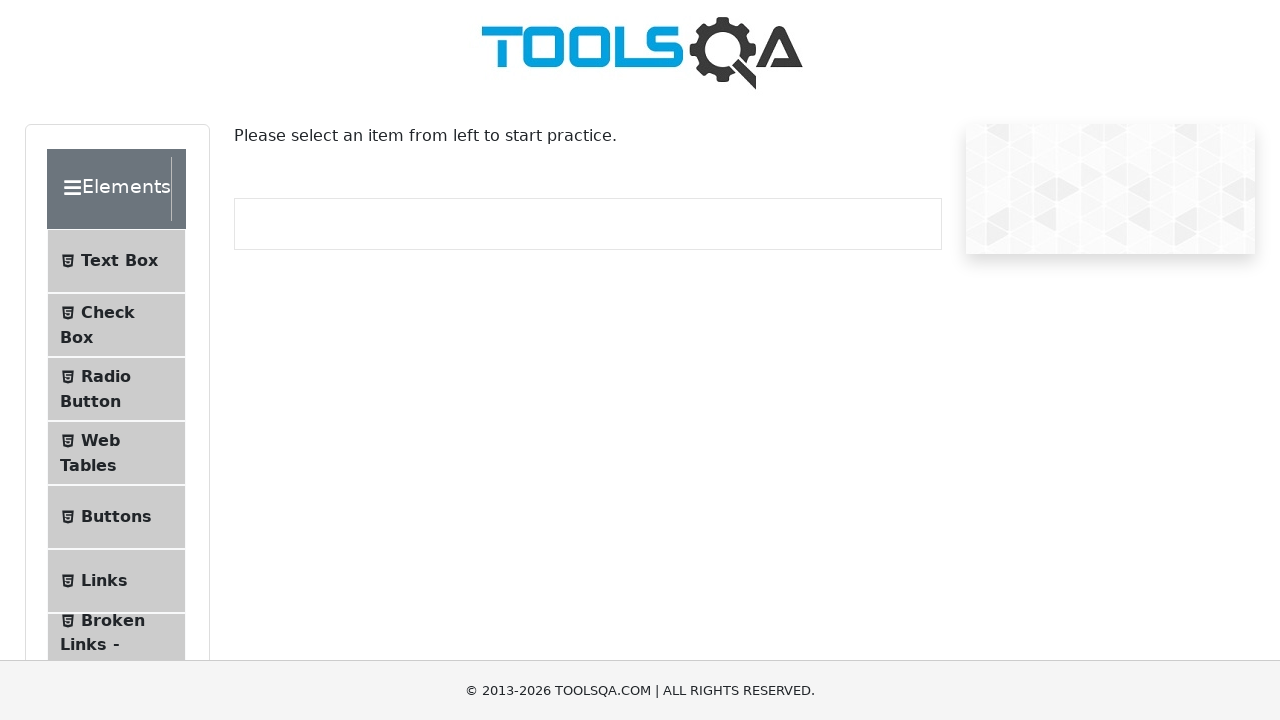

Clicked on 'Text Box' menu item at (119, 261) on internal:text="Text Box"i
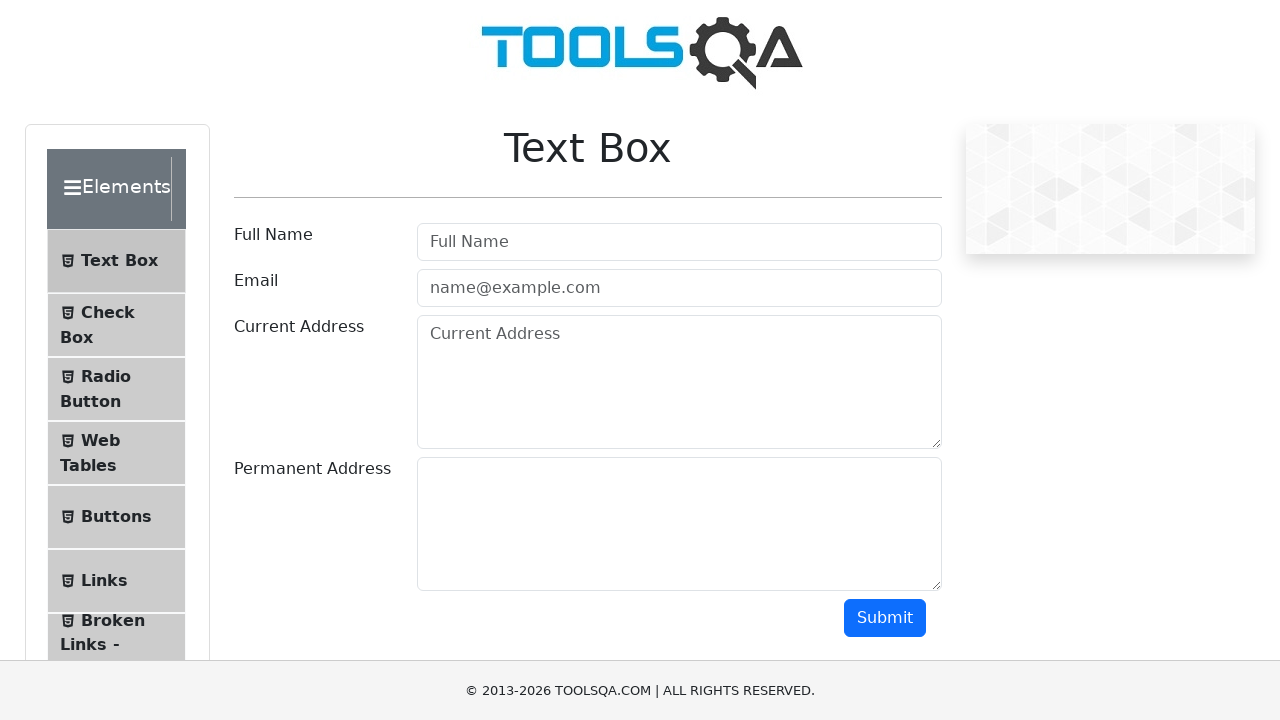

Waited for navigation to Text Box page at https://demoqa.com/text-box
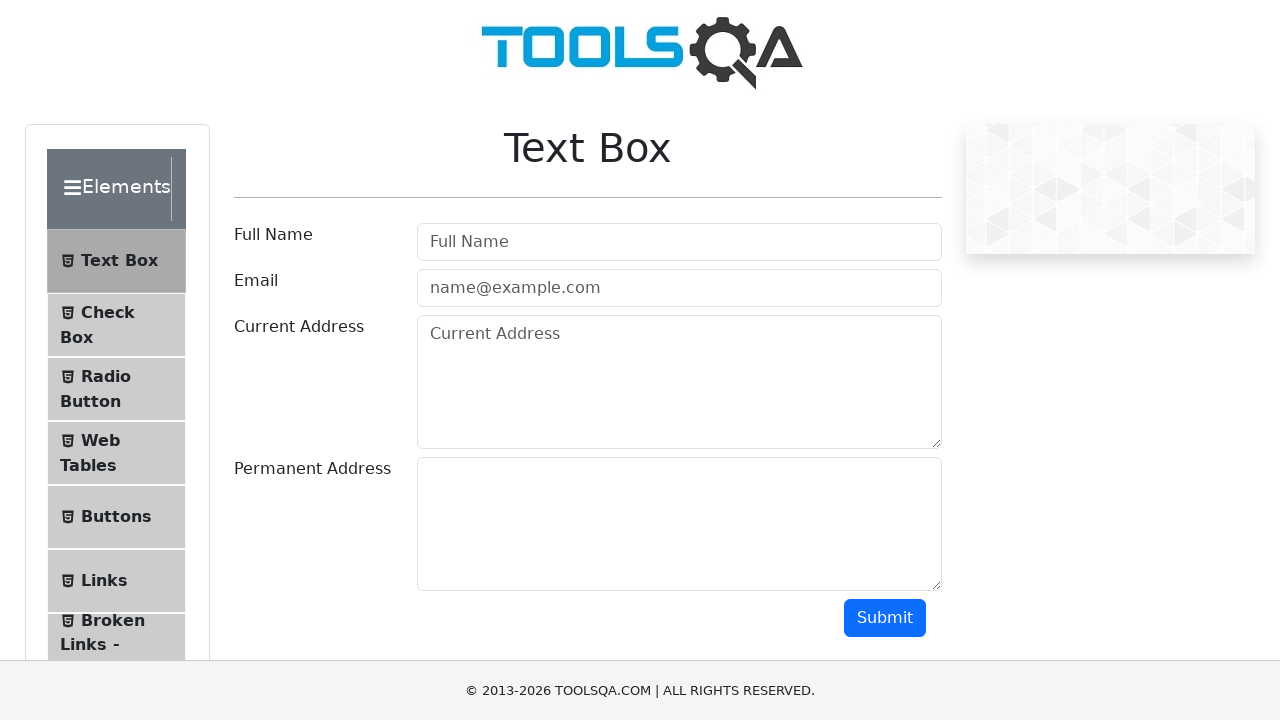

Verified that input field with 'Full Name' placeholder is visible
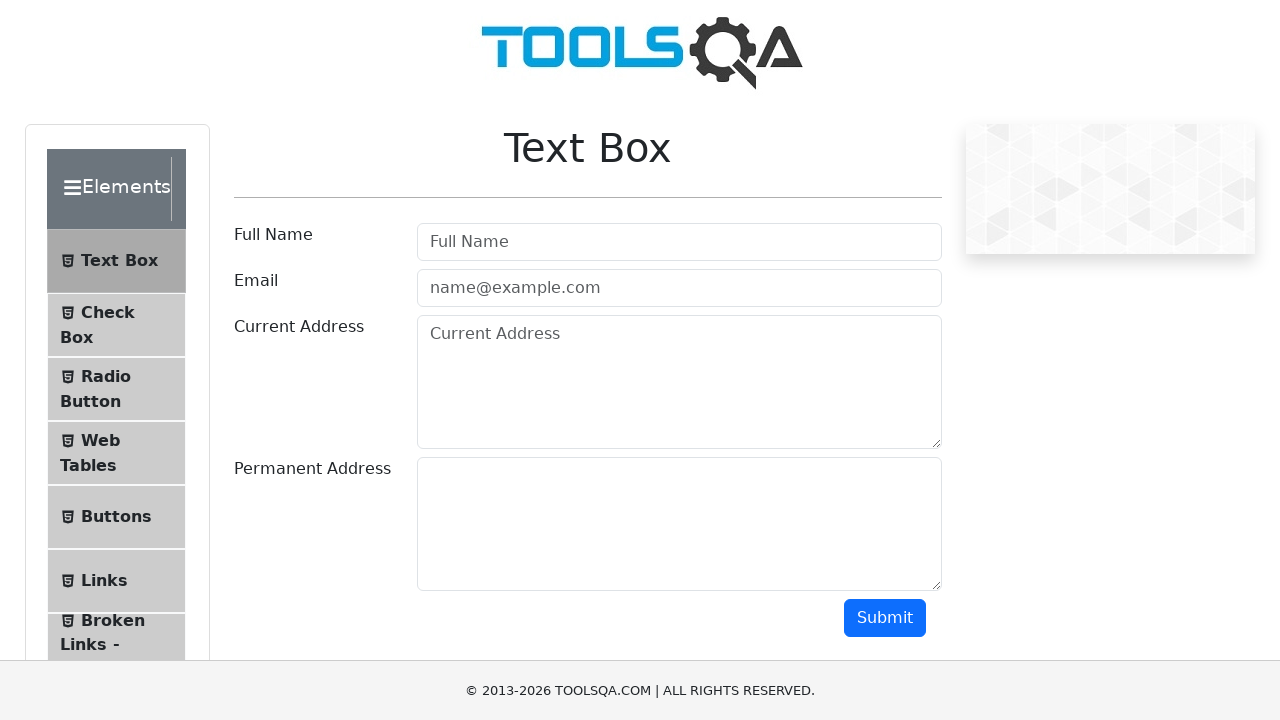

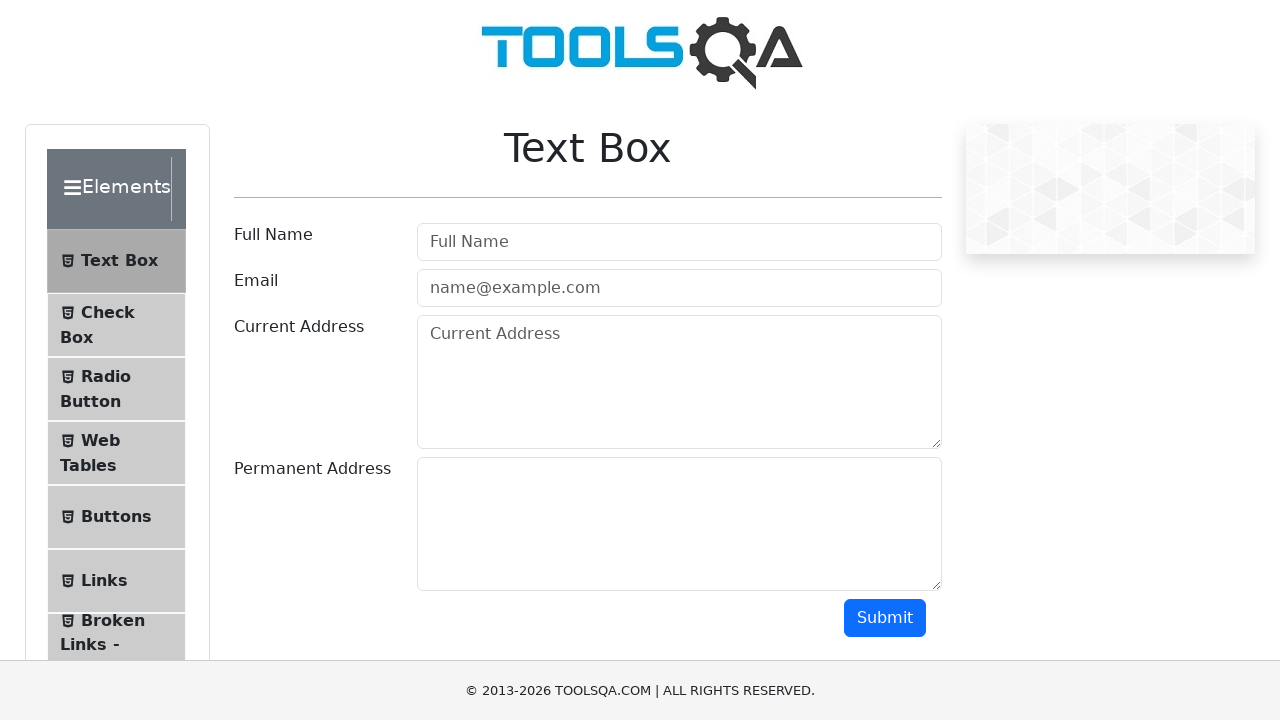